Navigates to a links demo page, scrolls down, and clicks on an "Unauthorized" link

Starting URL: https://demoqa.com/links

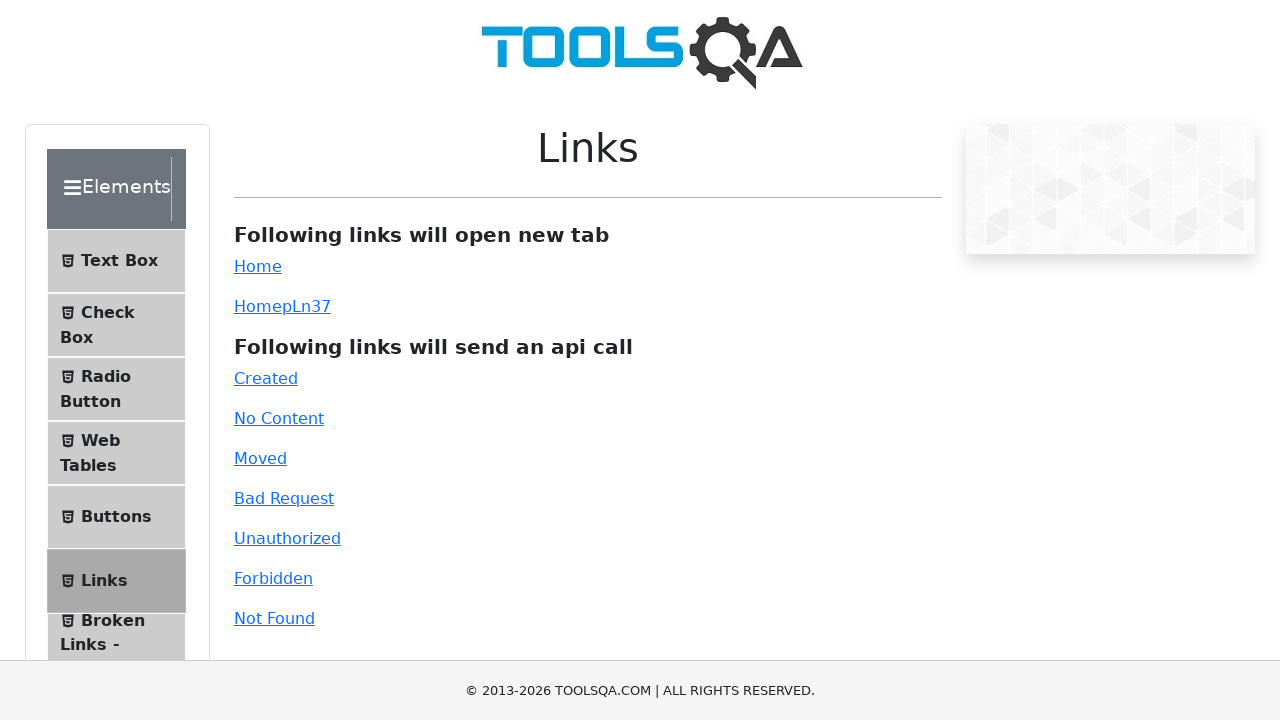

Scrolled down the page by 600 pixels
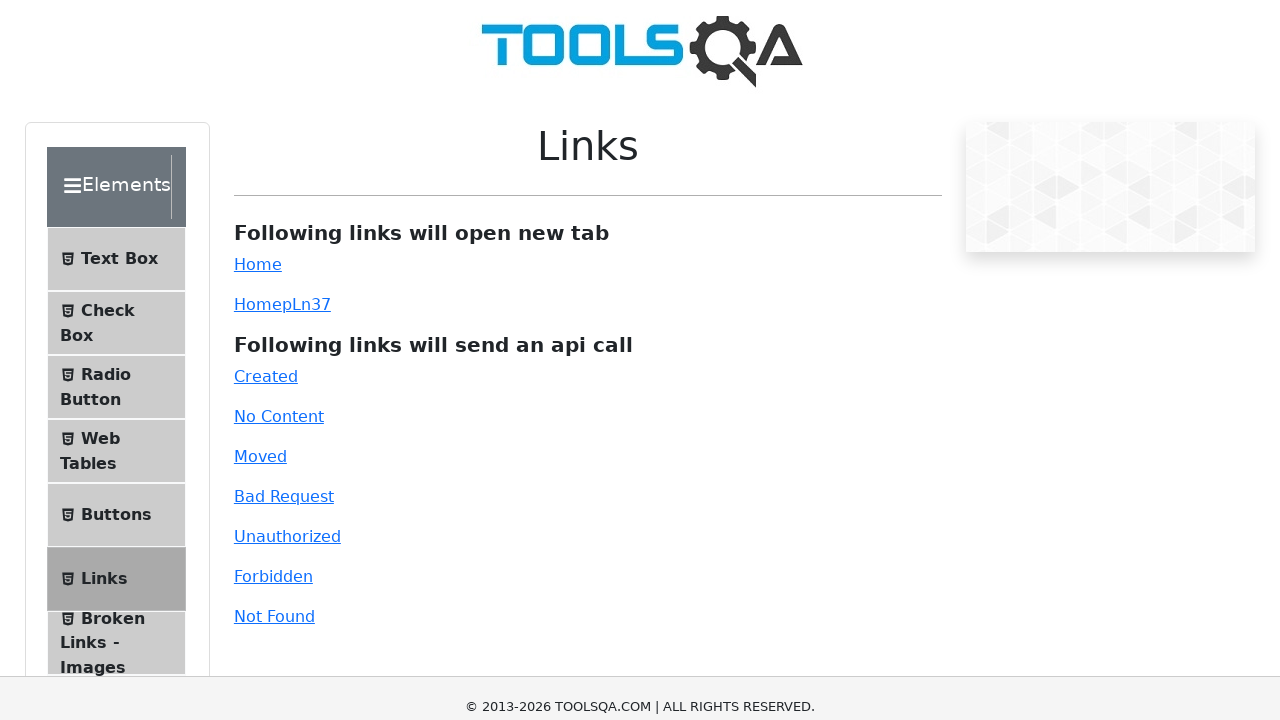

Clicked on the 'Unauthorized' link at (287, 10) on text=Unauthorized
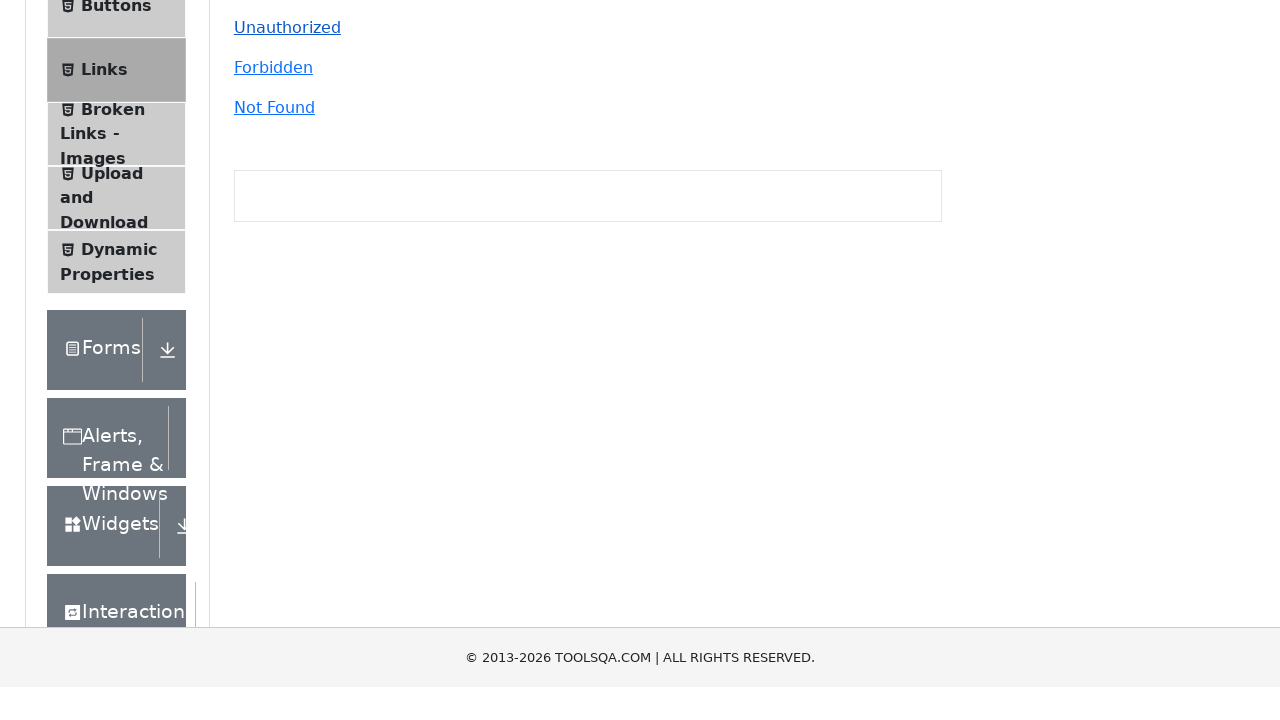

Waited 5 seconds for navigation/response to complete
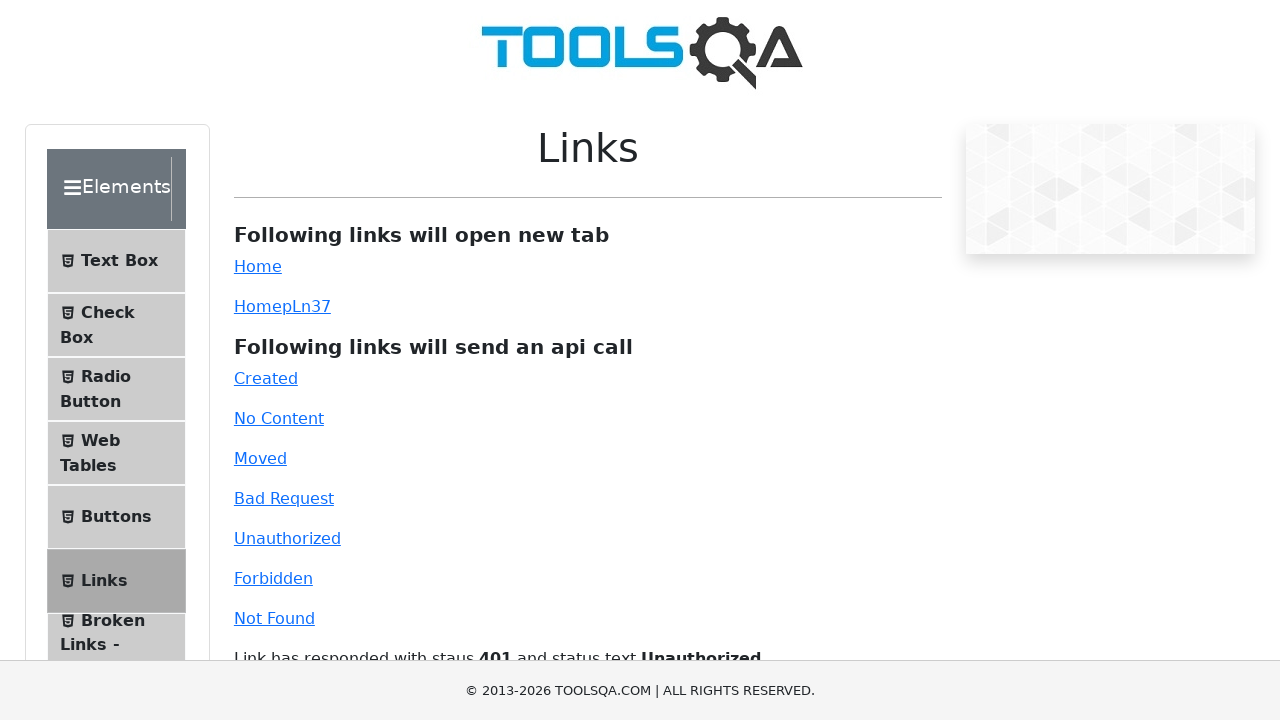

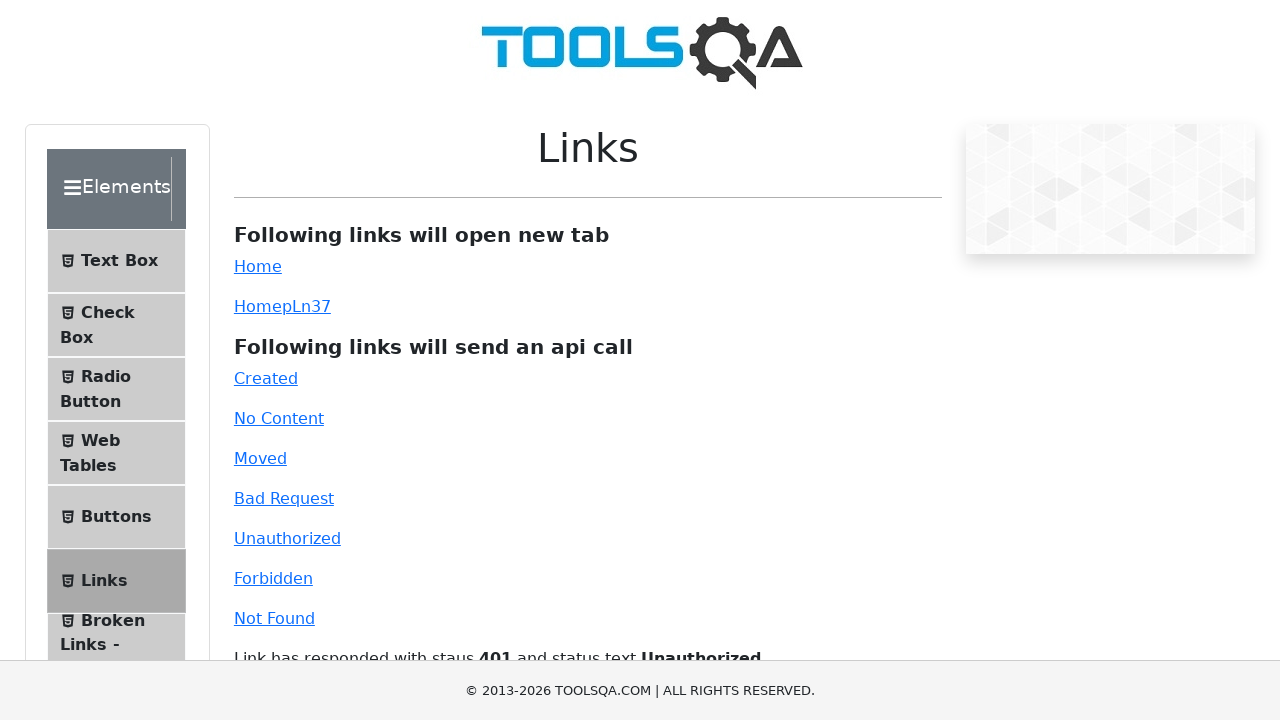